Tests various input field interactions on LeafGround practice site by filling text fields with names, checking if elements are enabled, getting attribute values, and using keyboard navigation.

Starting URL: https://leafground.com/input.xhtml

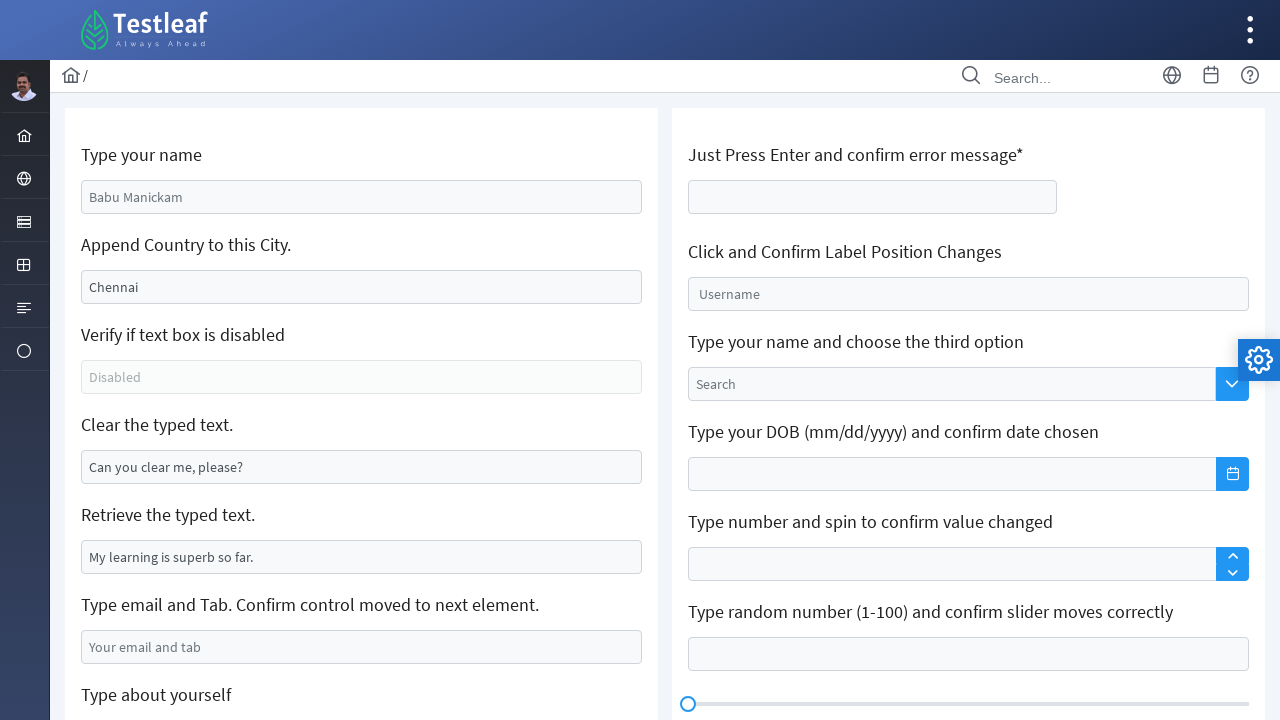

Filled name input field with 'Sachin' on #j_idt88\:name
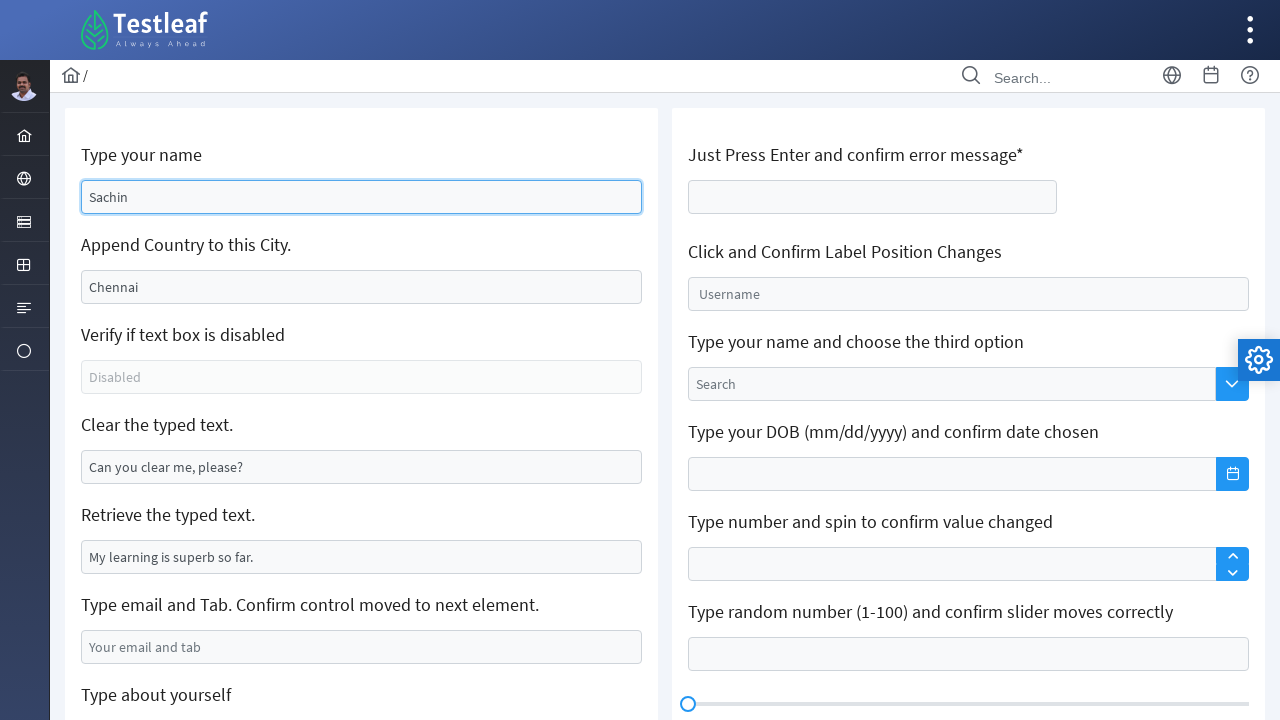

Filled second input field with 'Country' on xpath=//div[@class='col-12']/input >> nth=1
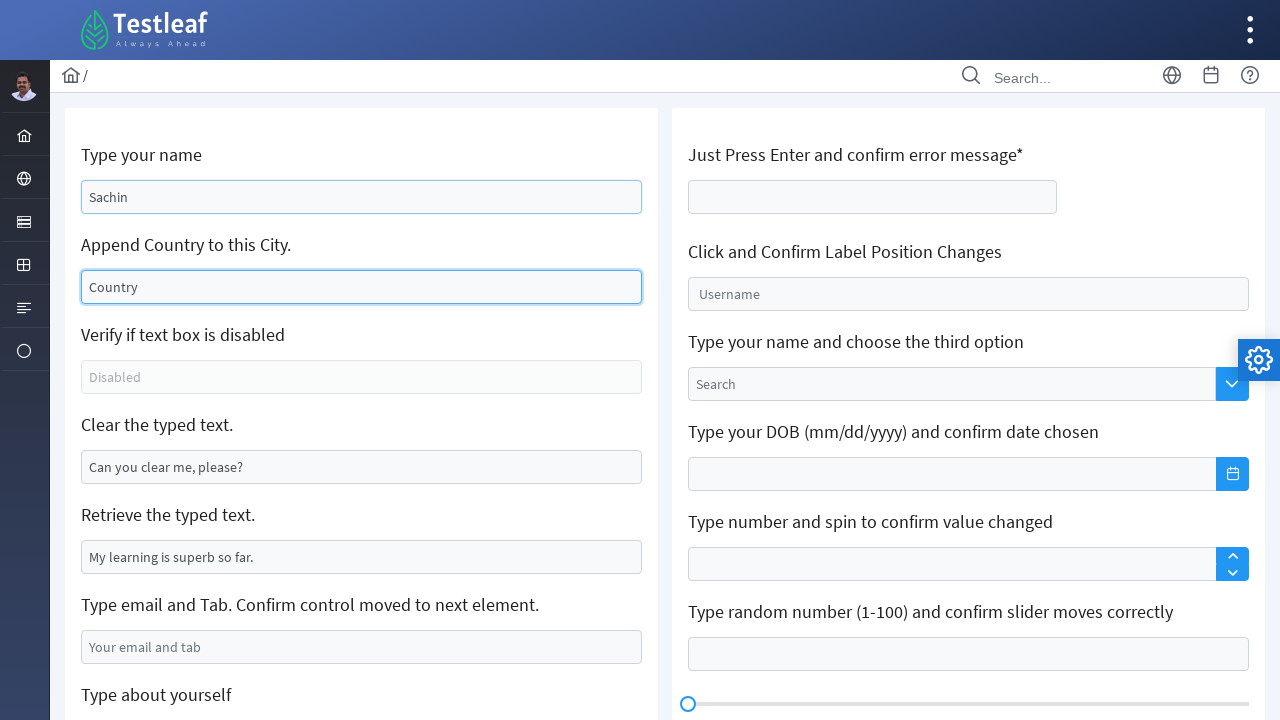

Filled another input field by ID with 'Country' on #j_idt88\:j_idt91
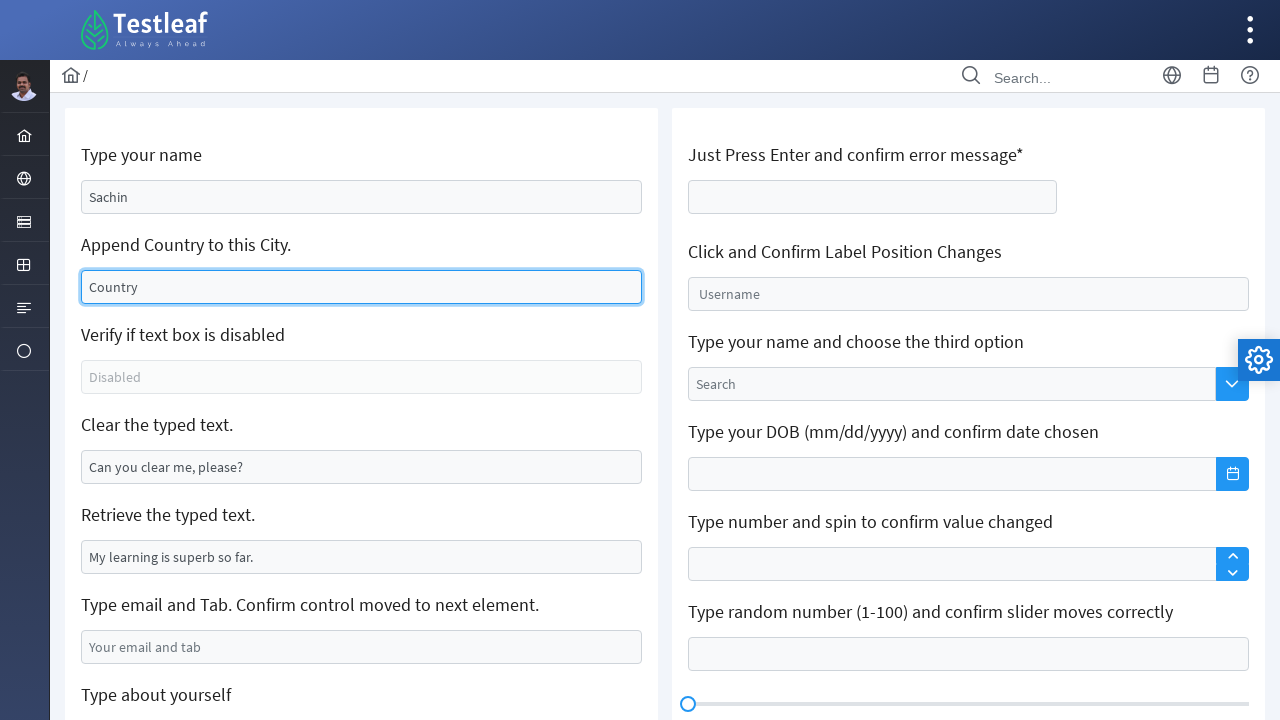

Checked if input field is enabled
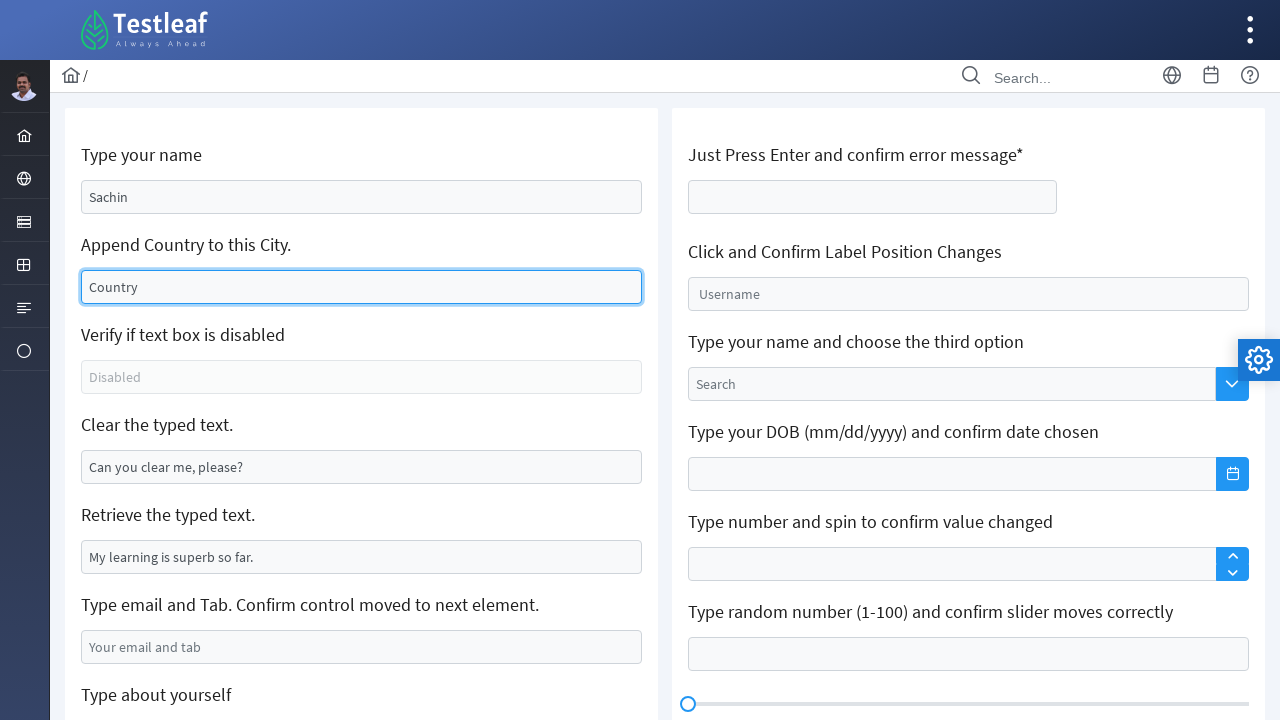

Retrieved attribute value from input field: 'My learning is superb so far.'
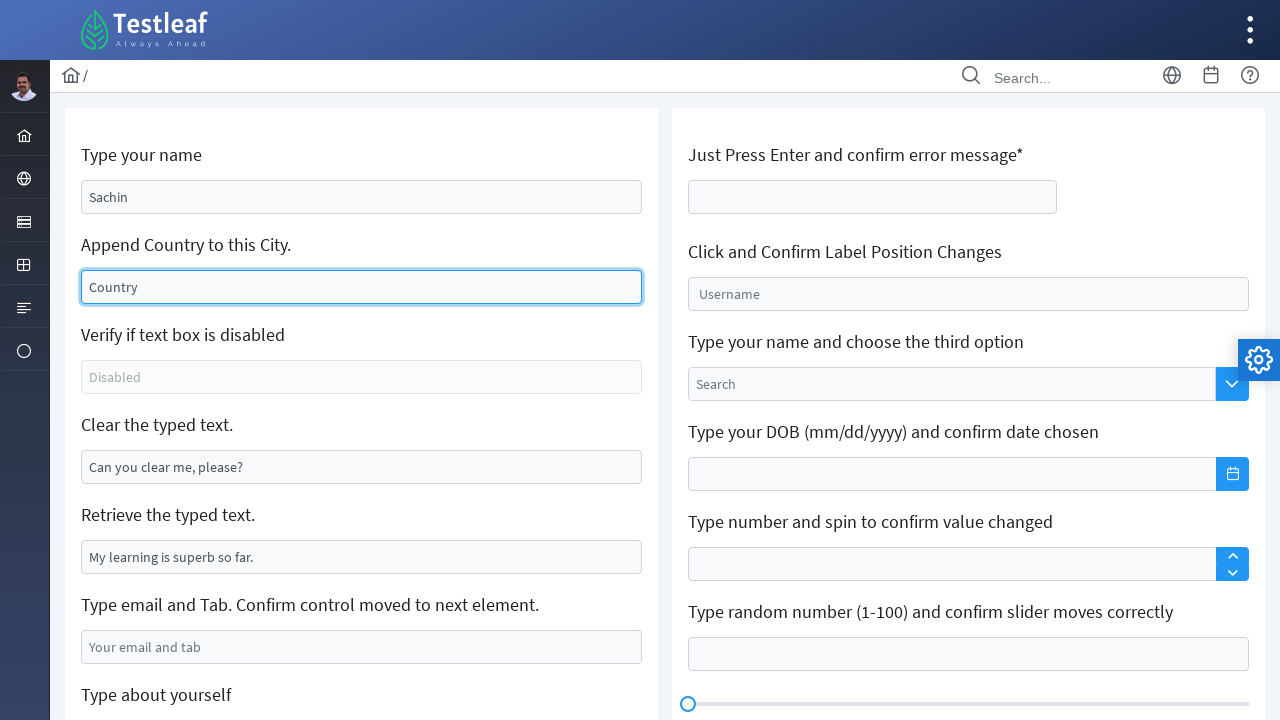

Filled email field with 'kathir.e3@gmail.com' on input[name='j_idt88:j_idt99']
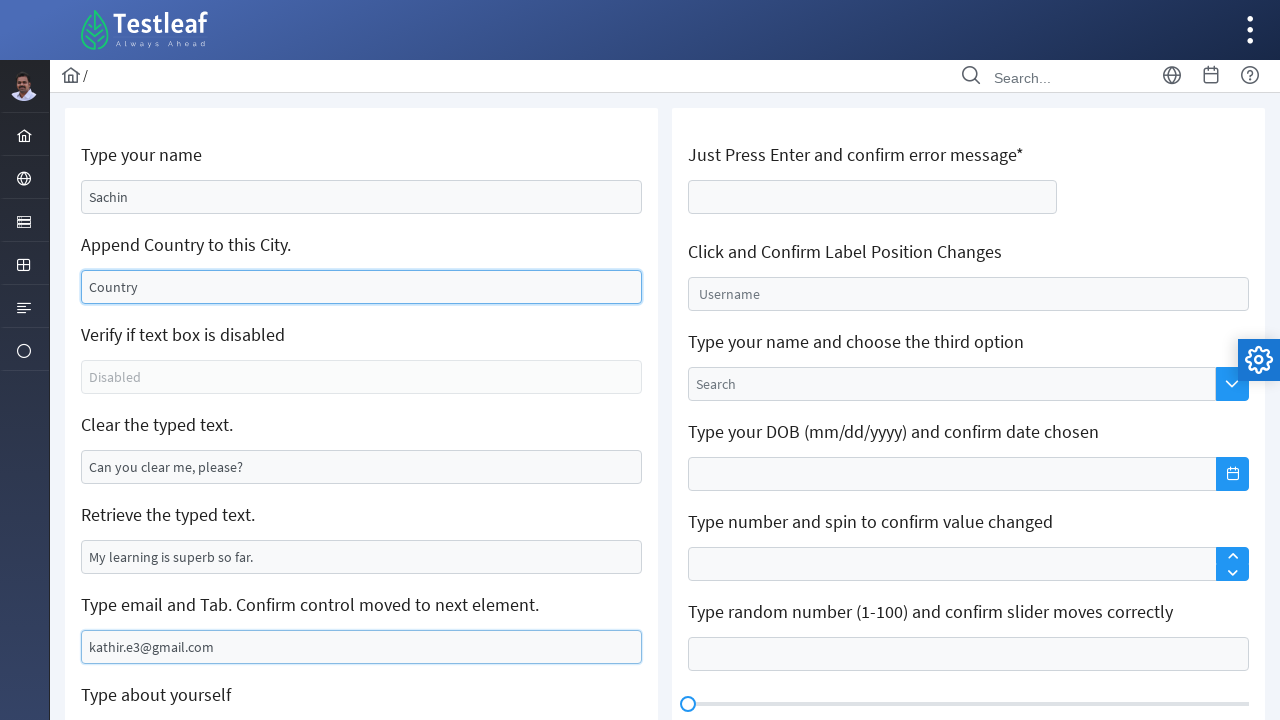

Pressed Tab key to navigate to next field
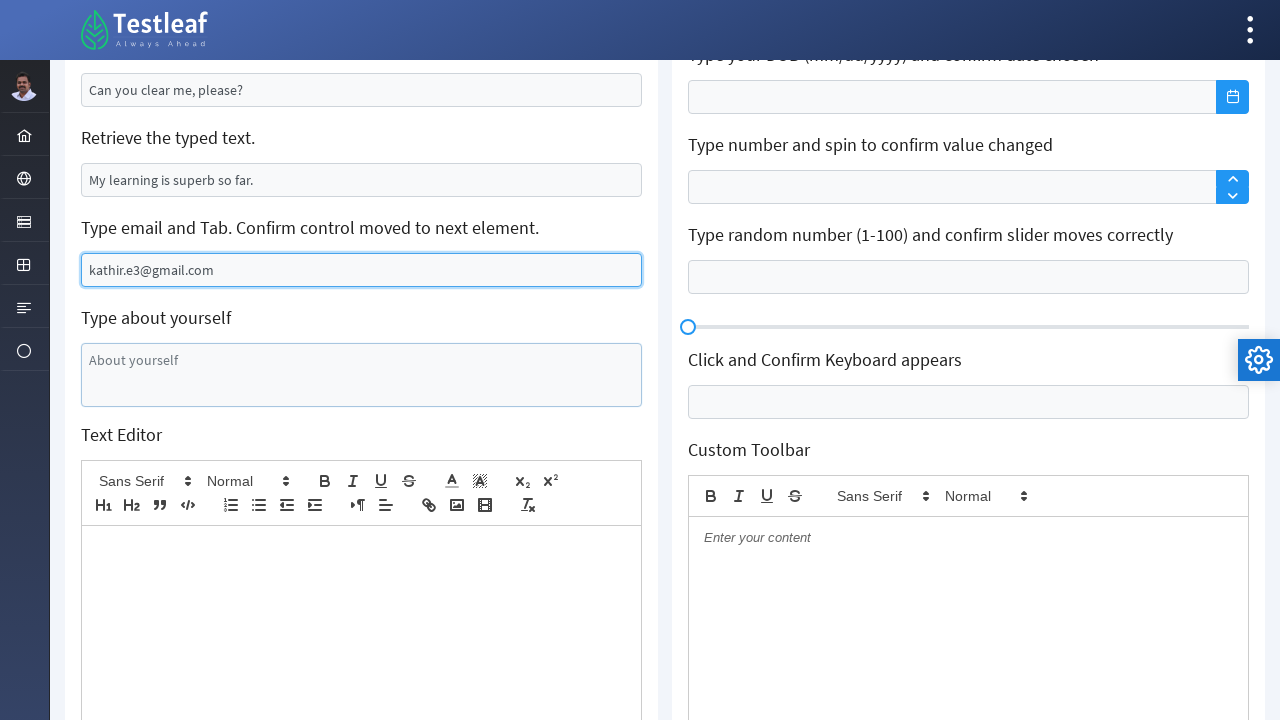

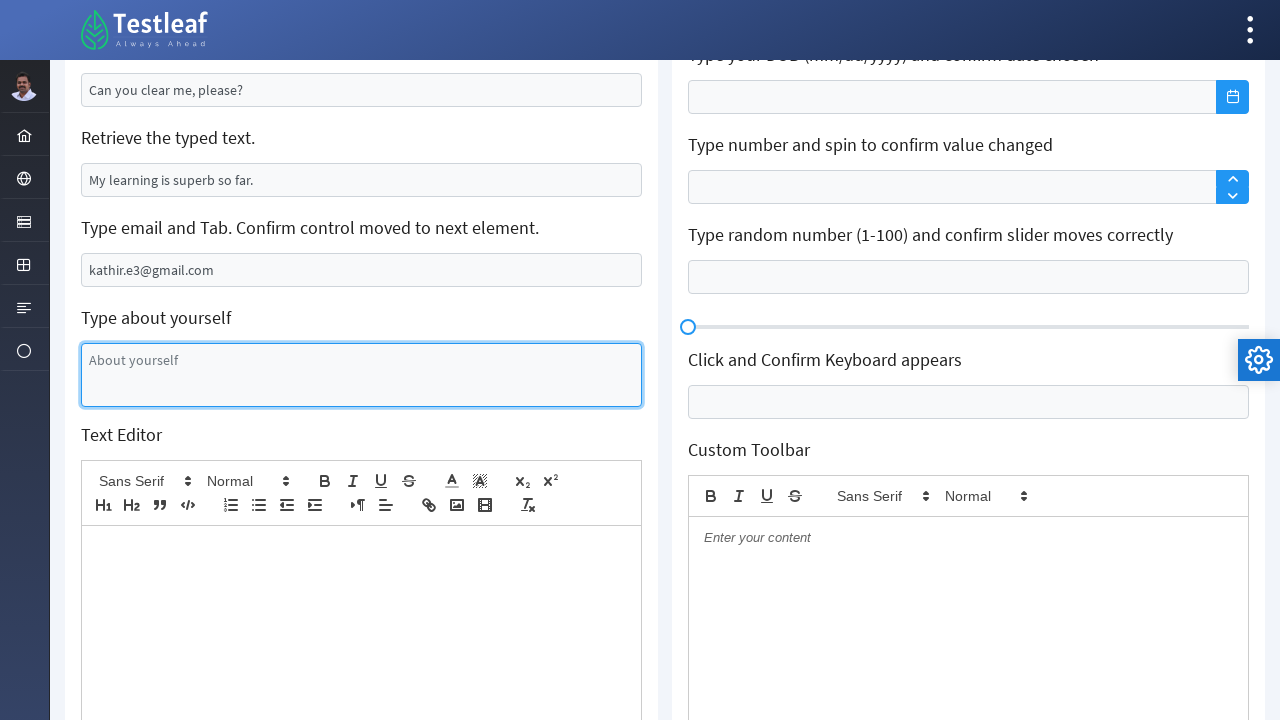